Navigates to Ajio homepage and verifies the page loads successfully

Starting URL: https://www.ajio.com/

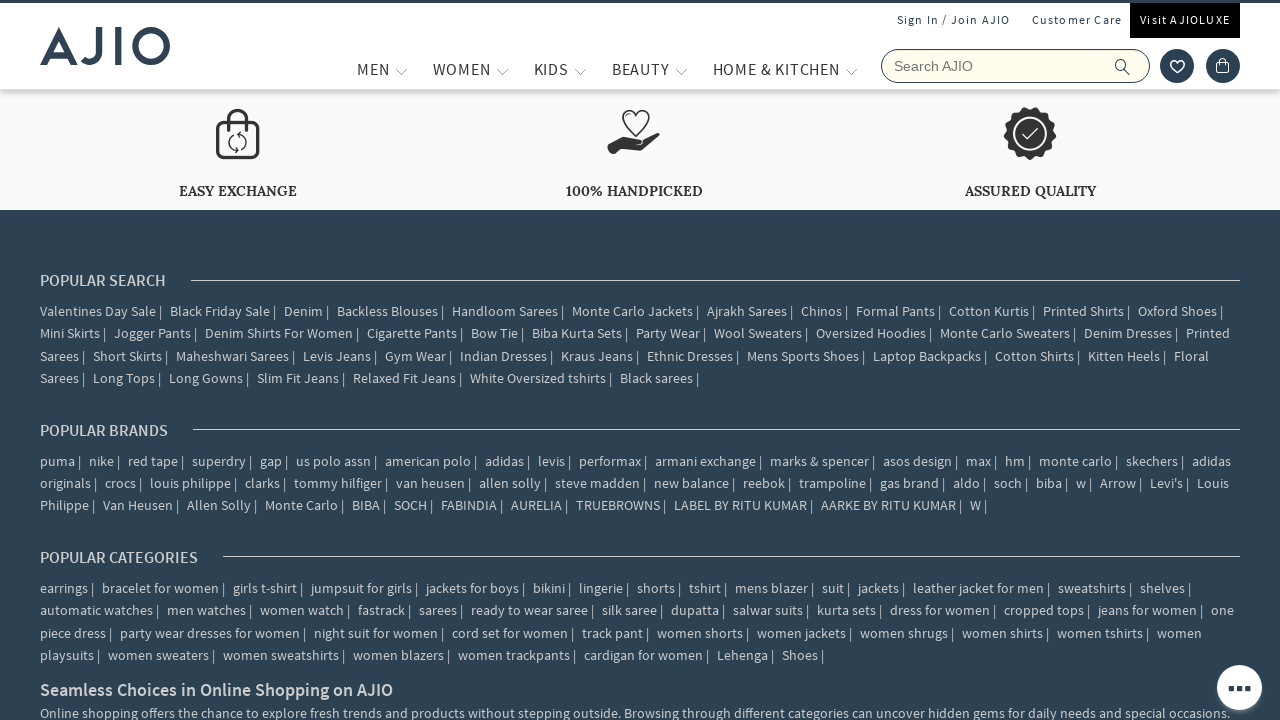

Waited for Ajio homepage DOM to load
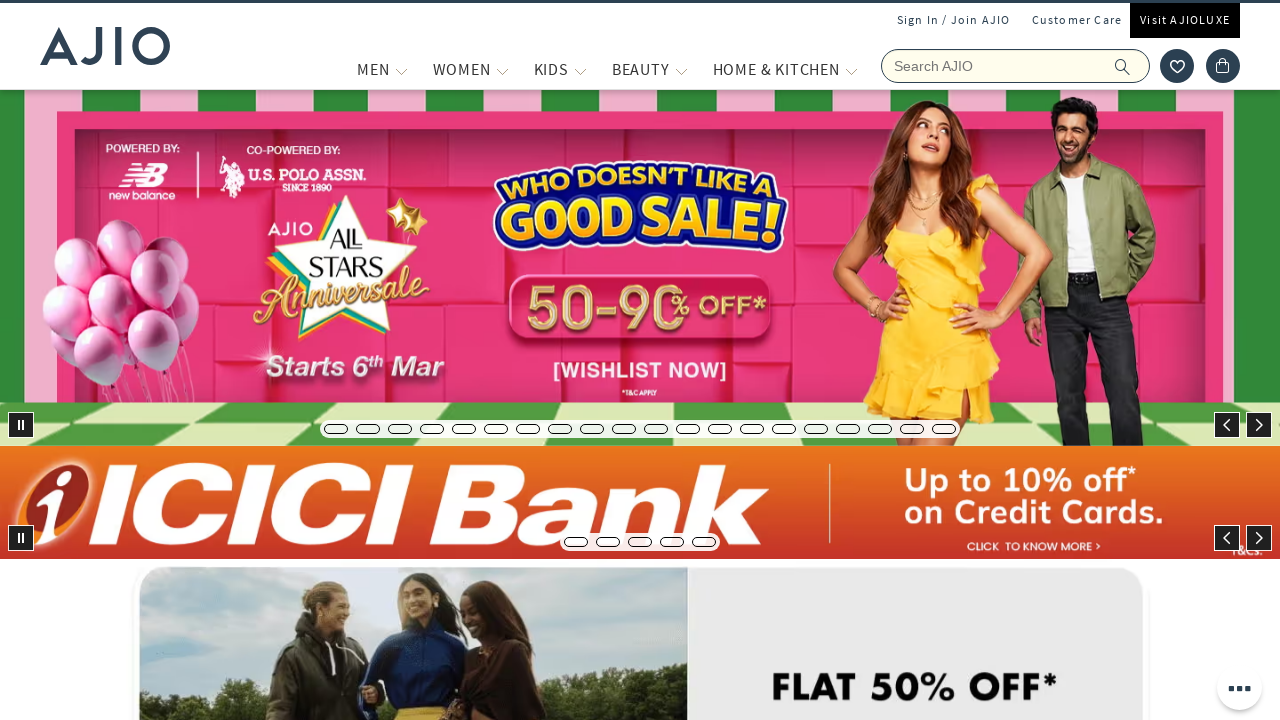

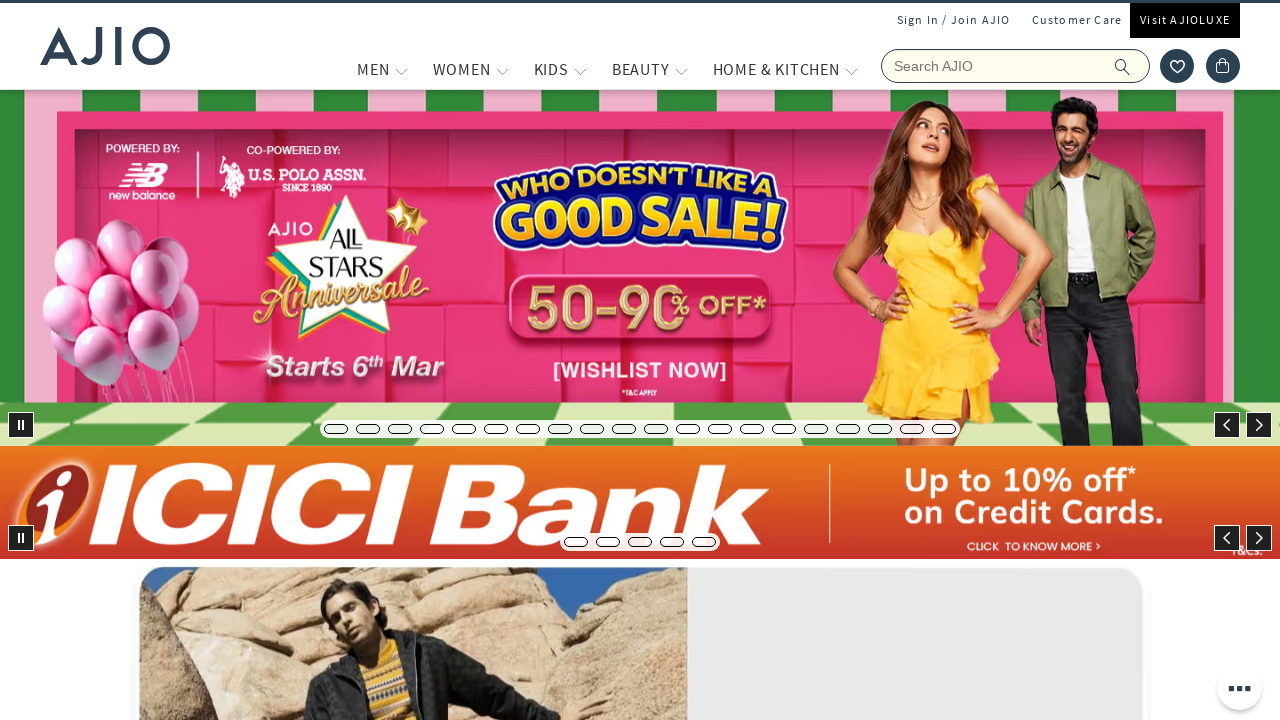